Navigates to the Rahul Shetty Academy Automation Practice page and verifies that footer elements are present on the page.

Starting URL: https://rahulshettyacademy.com/AutomationPractice/

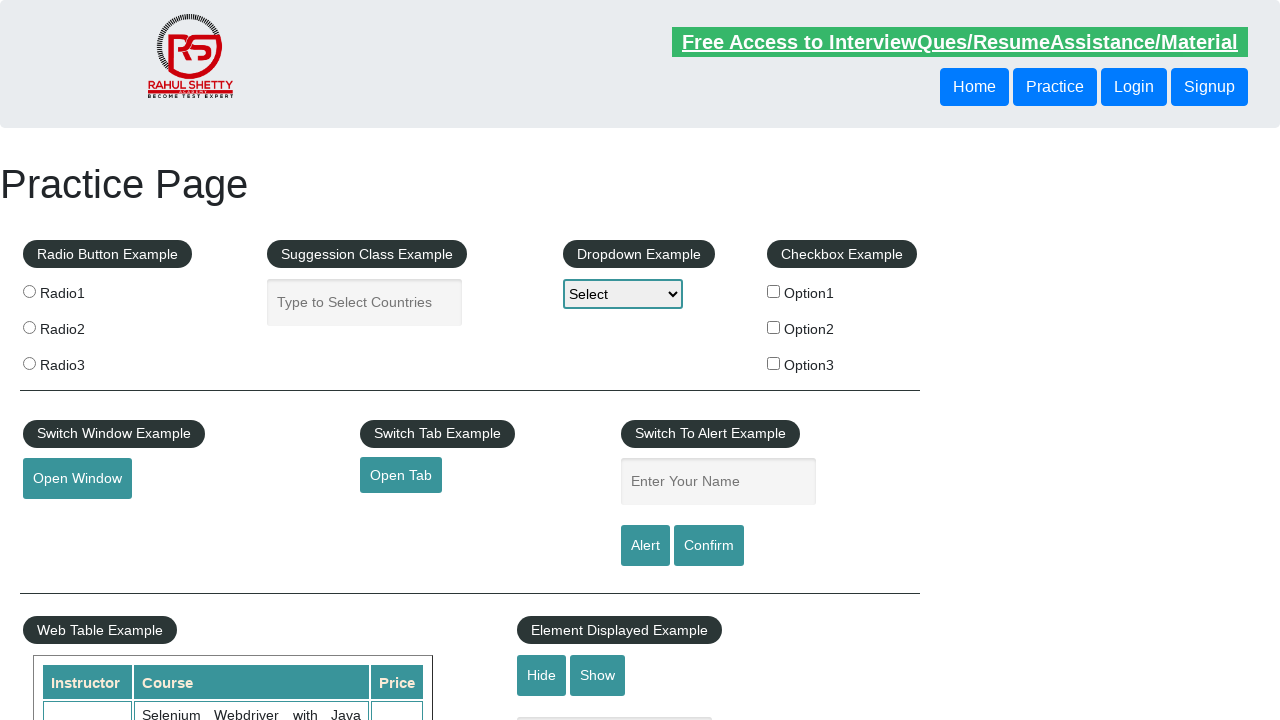

Navigated to Rahul Shetty Academy Automation Practice page
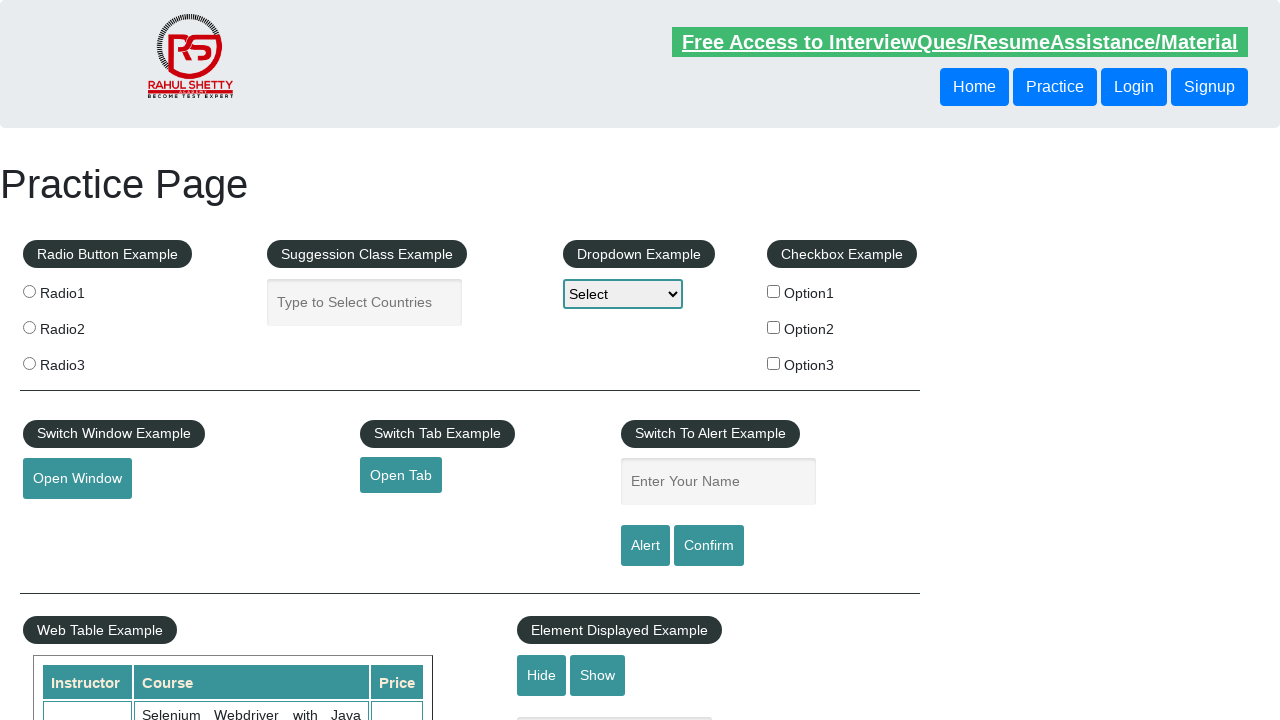

Footer element with id 'gf-BIG' is present on the page
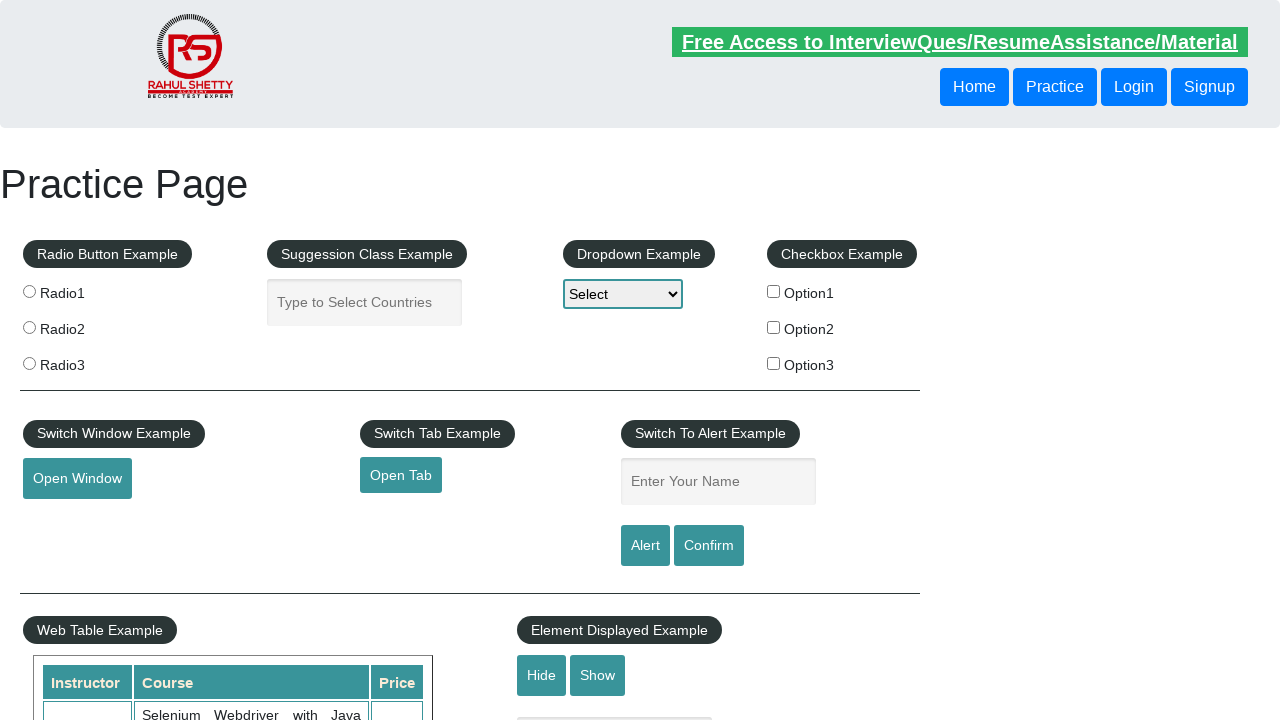

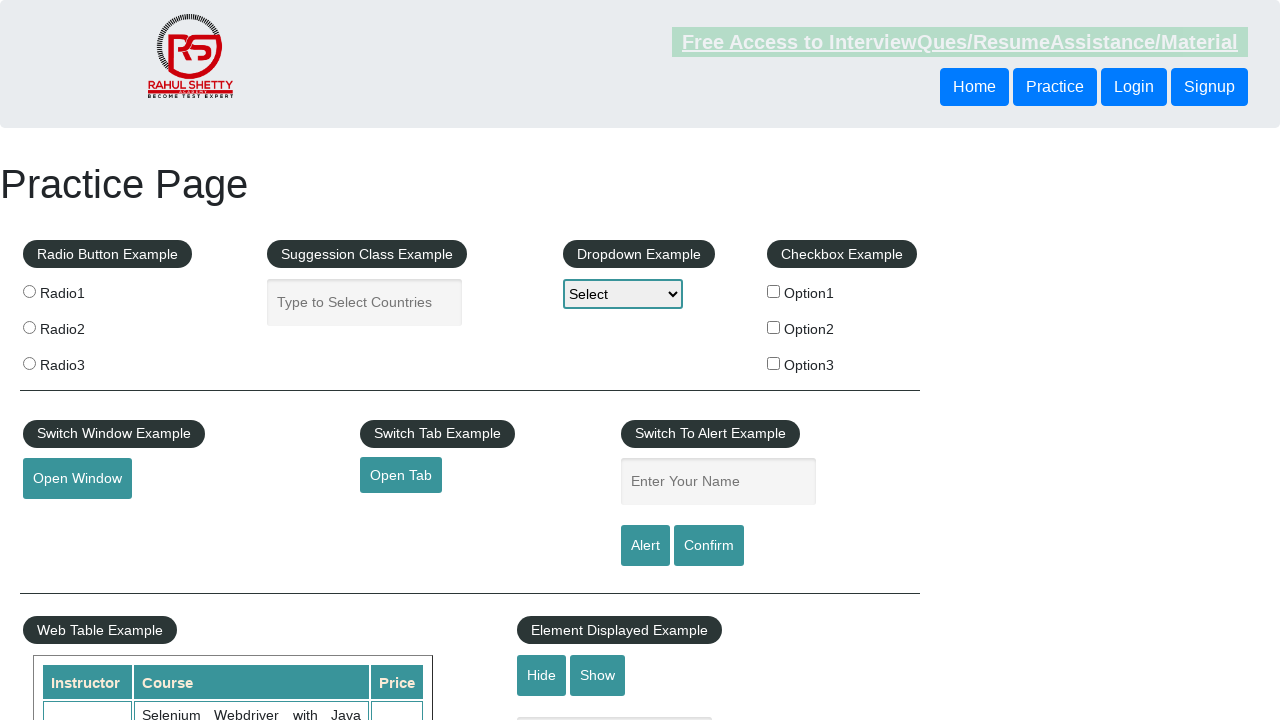